Tests waiting with a delay before finding and hovering over the About link

Starting URL: https://qap.dev

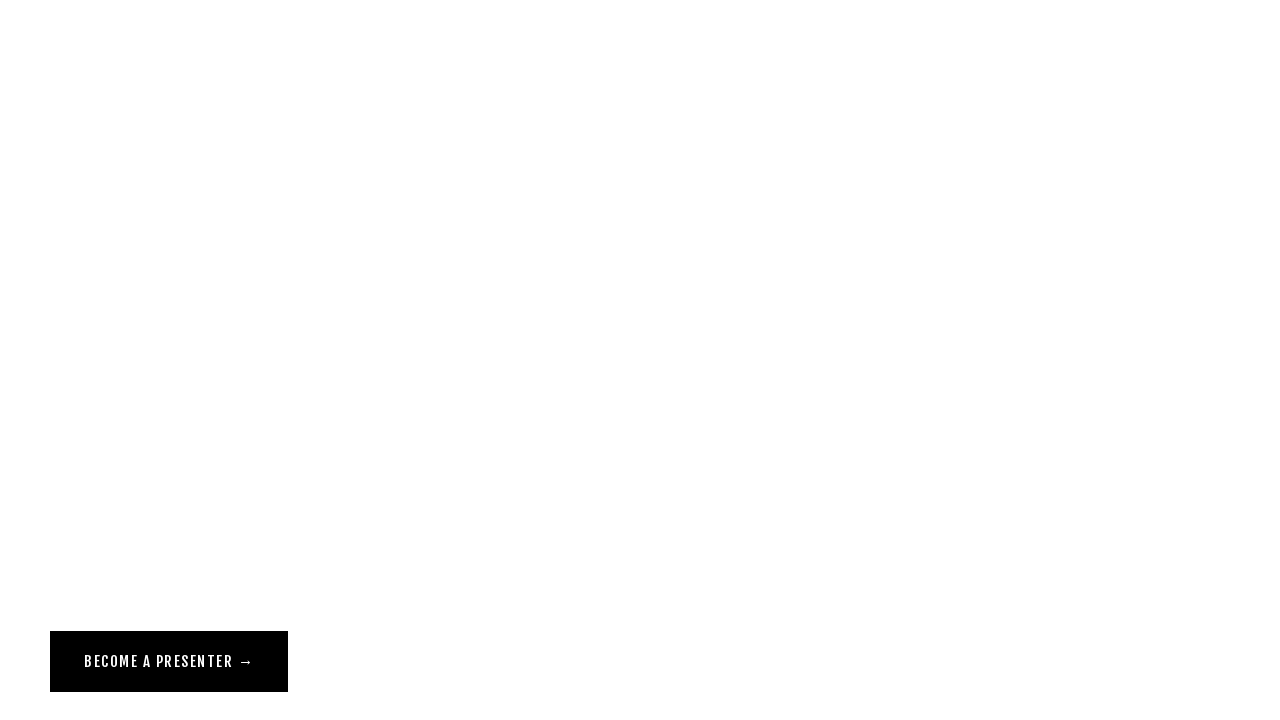

Navigated to https://qap.dev
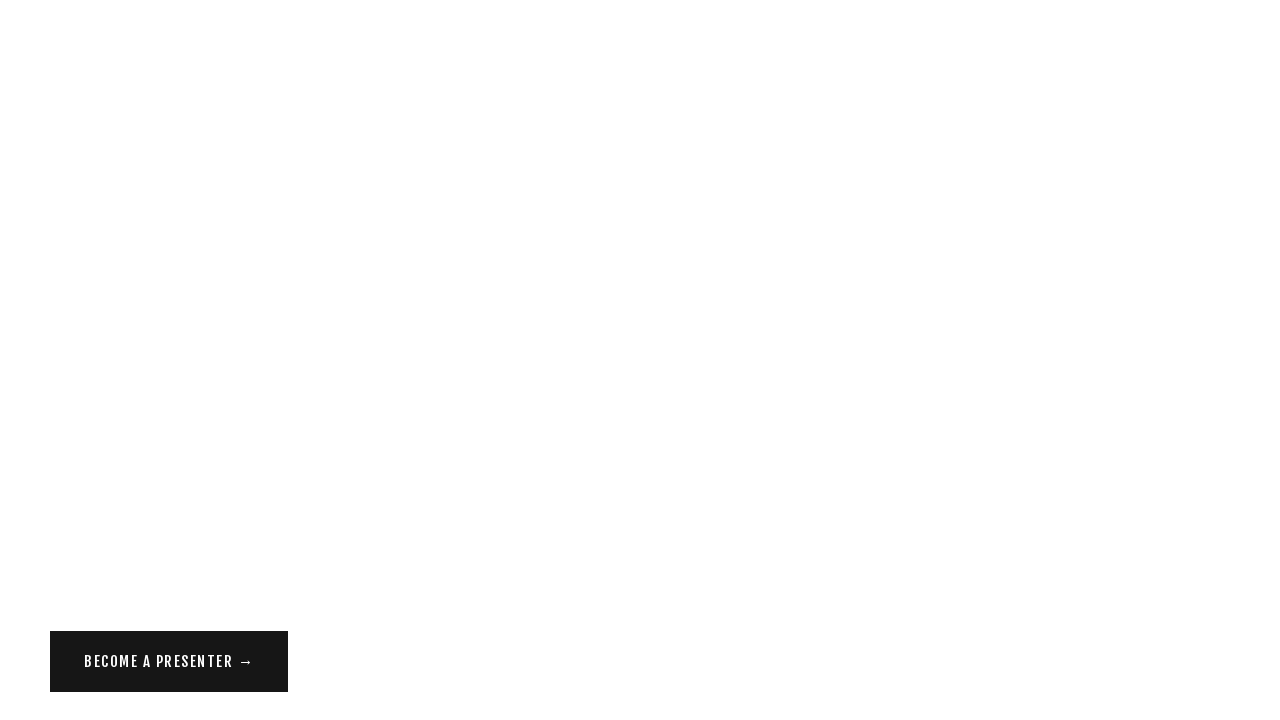

Waited for About link to be present
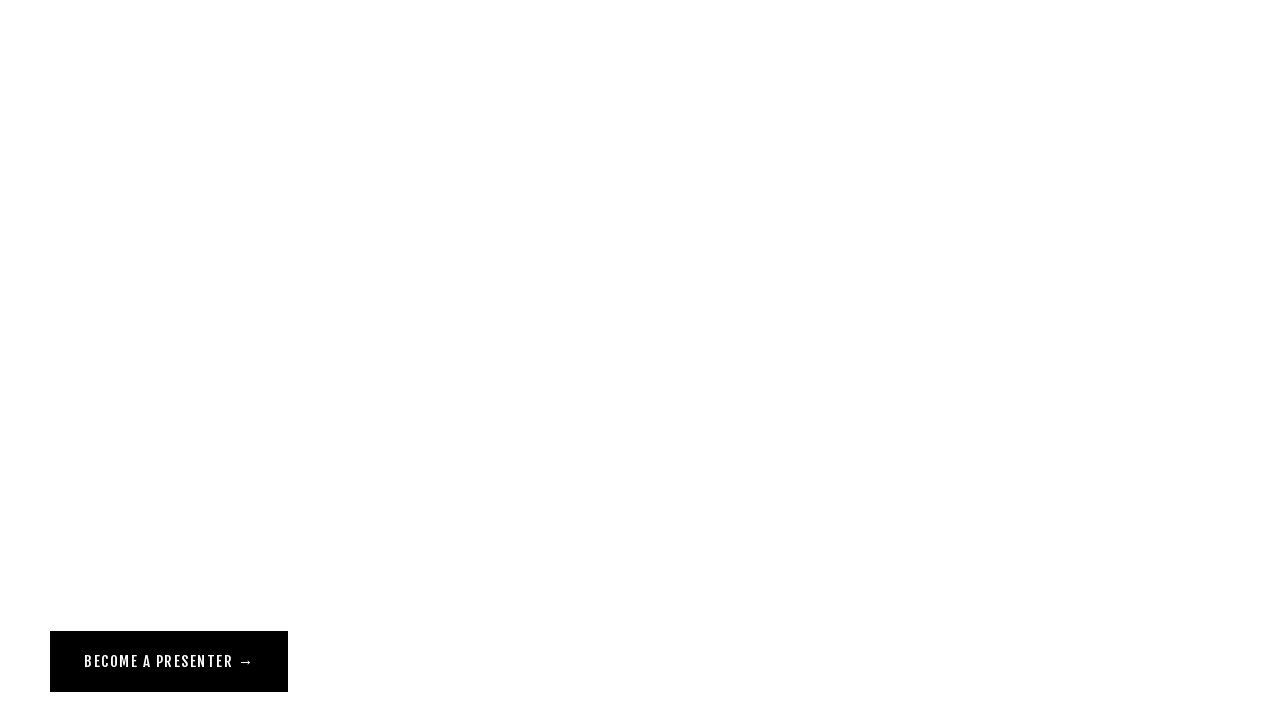

Hovered over About link at (71, 56) on a[href='/about']
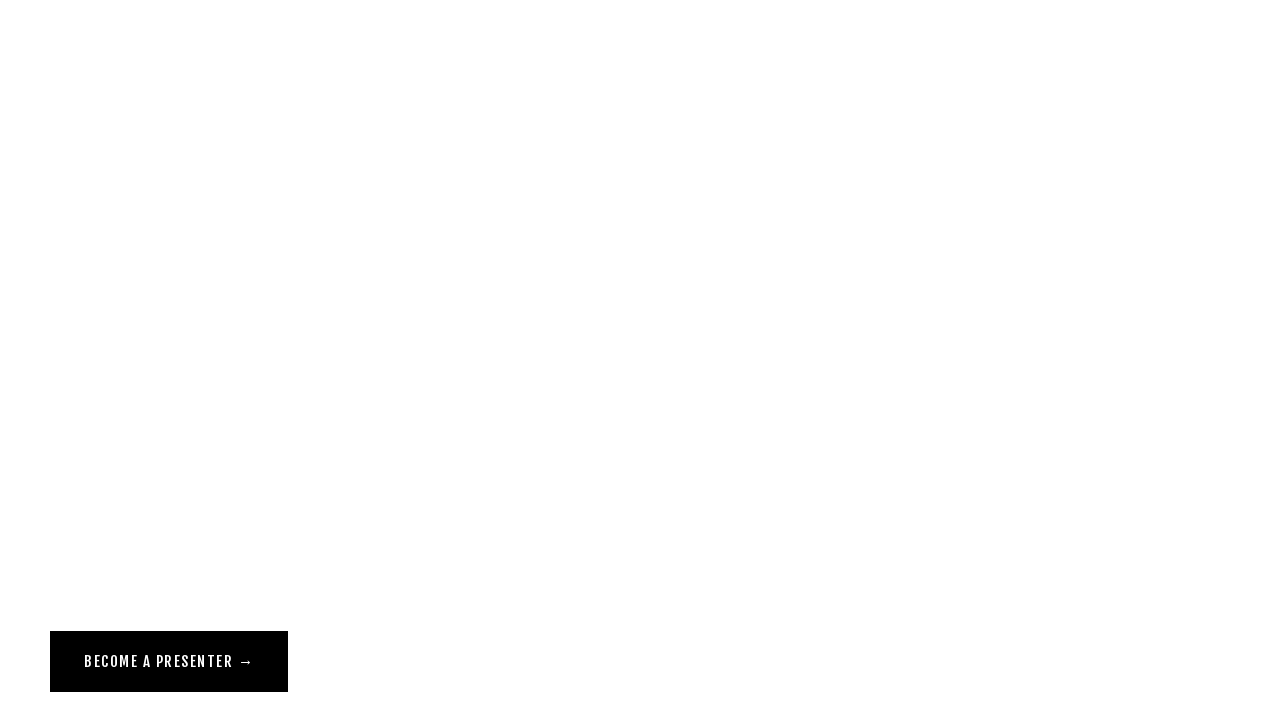

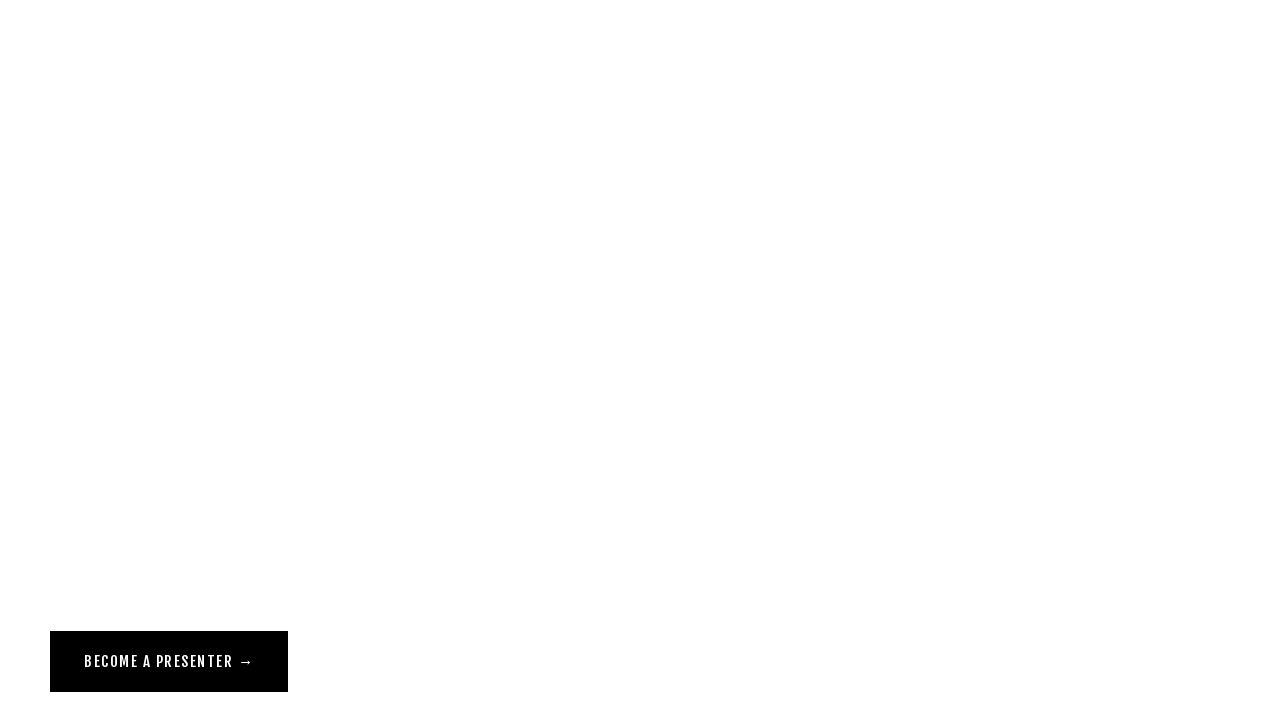